Tests basic browser navigation functionality by navigating to a URL, then using browser history controls (back, forward) and page refresh.

Starting URL: https://telranedu.web.app/

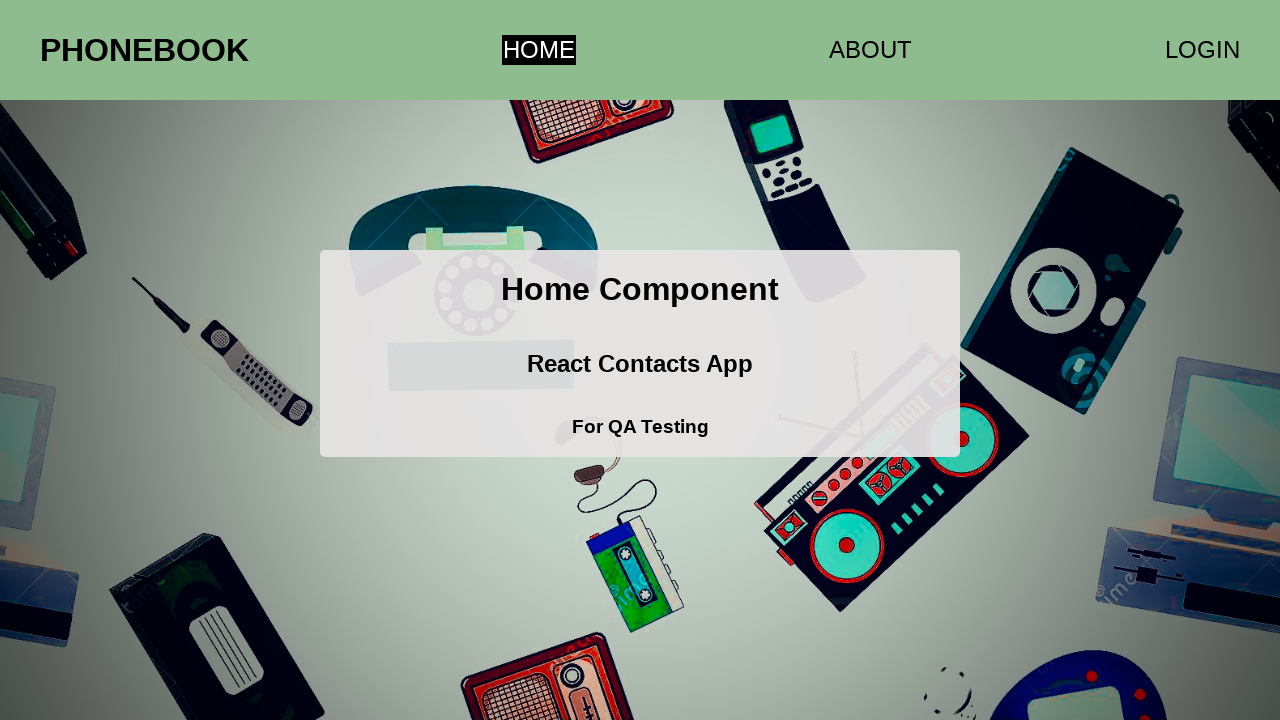

Navigated back in browser history
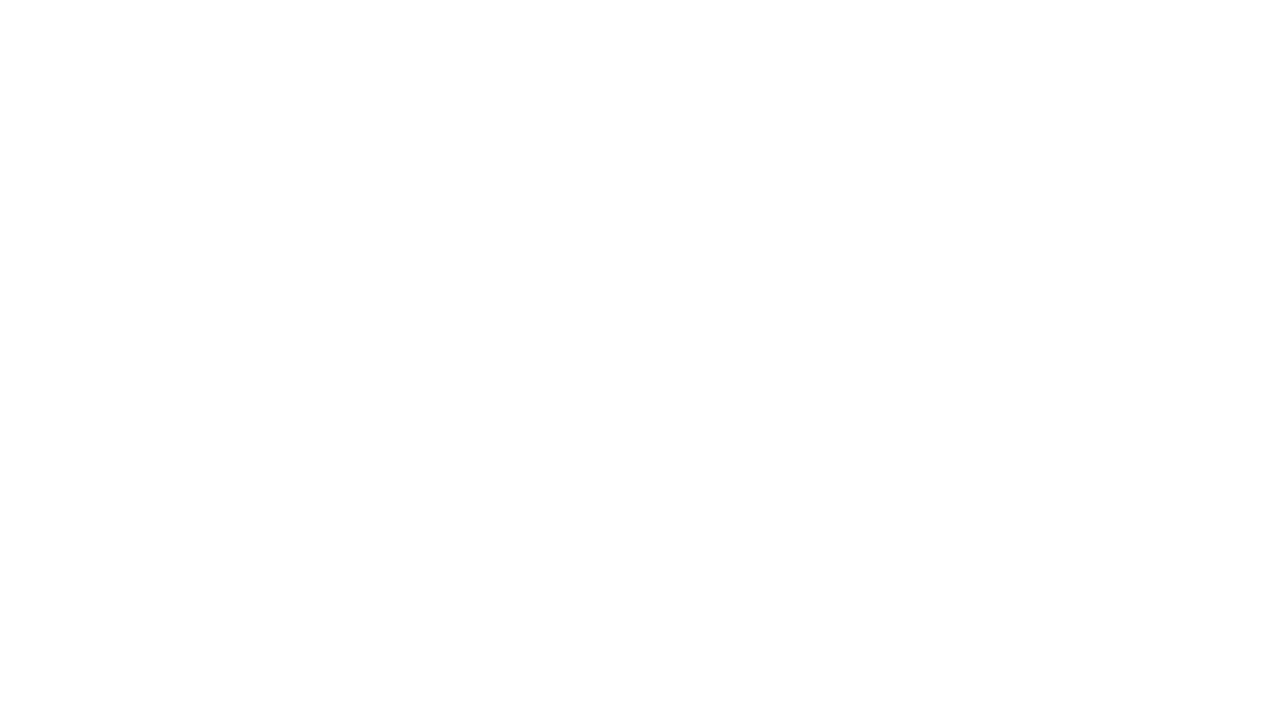

Navigated forward in browser history
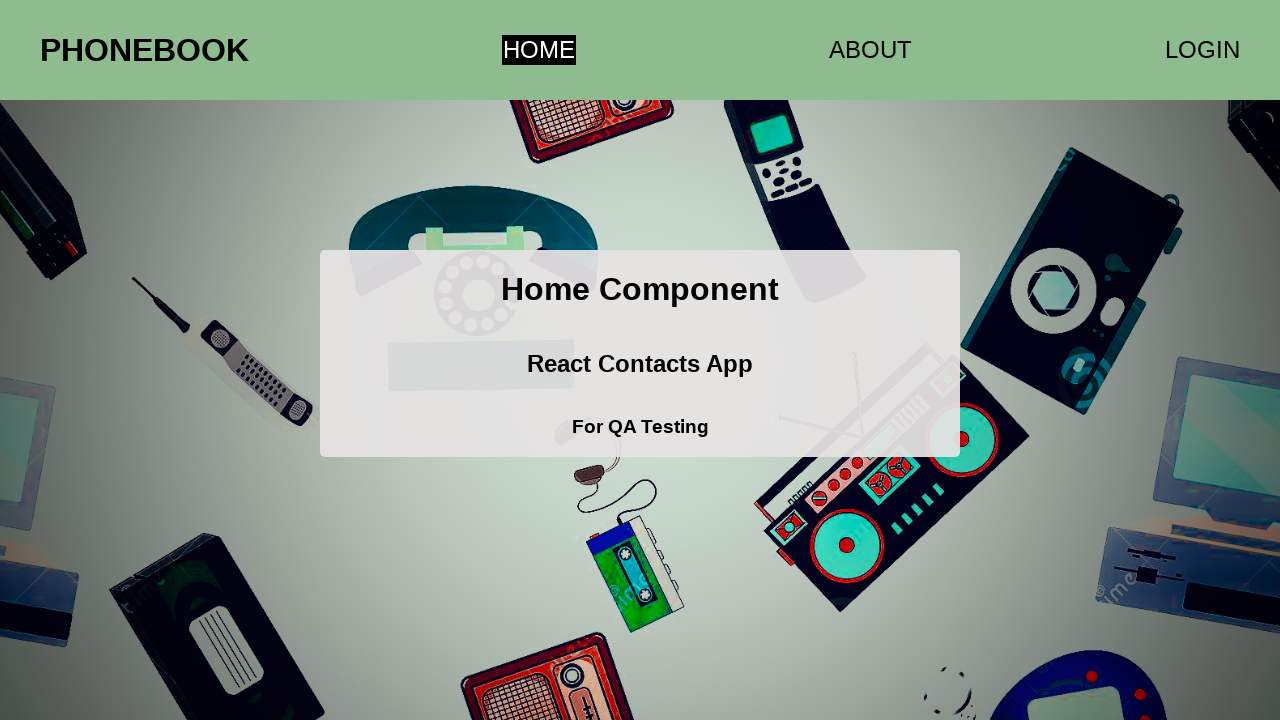

Refreshed the page
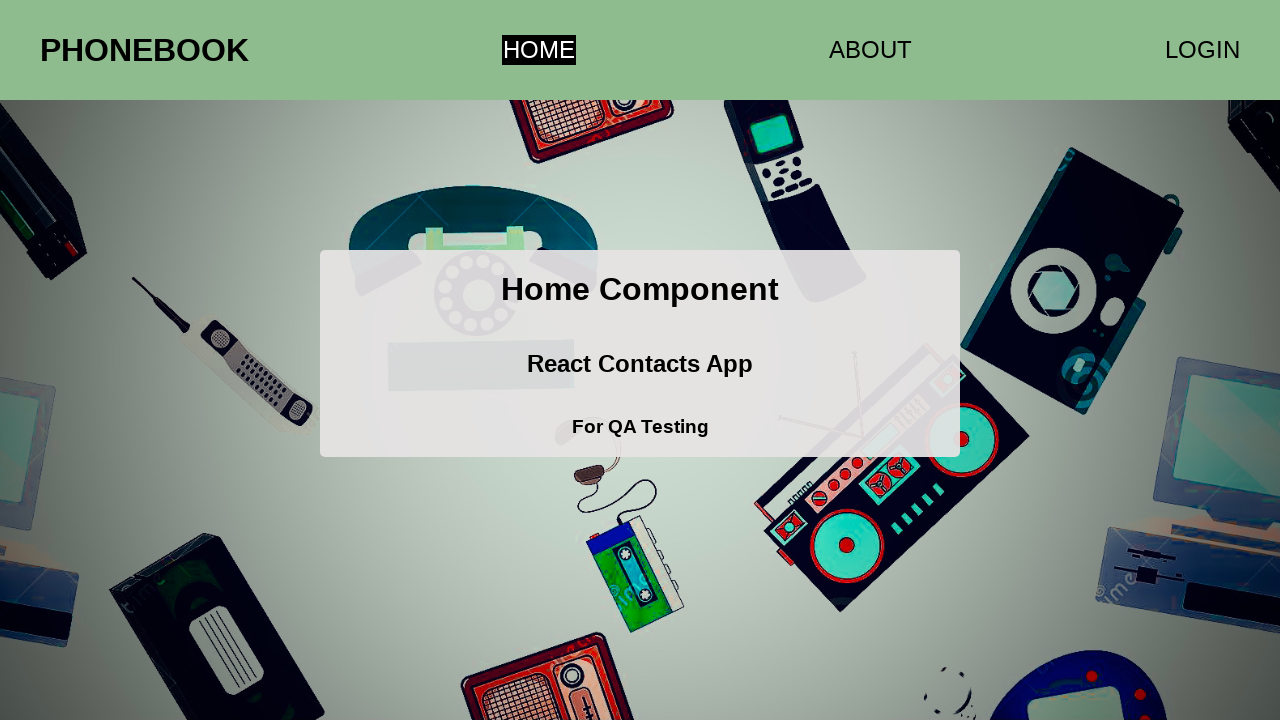

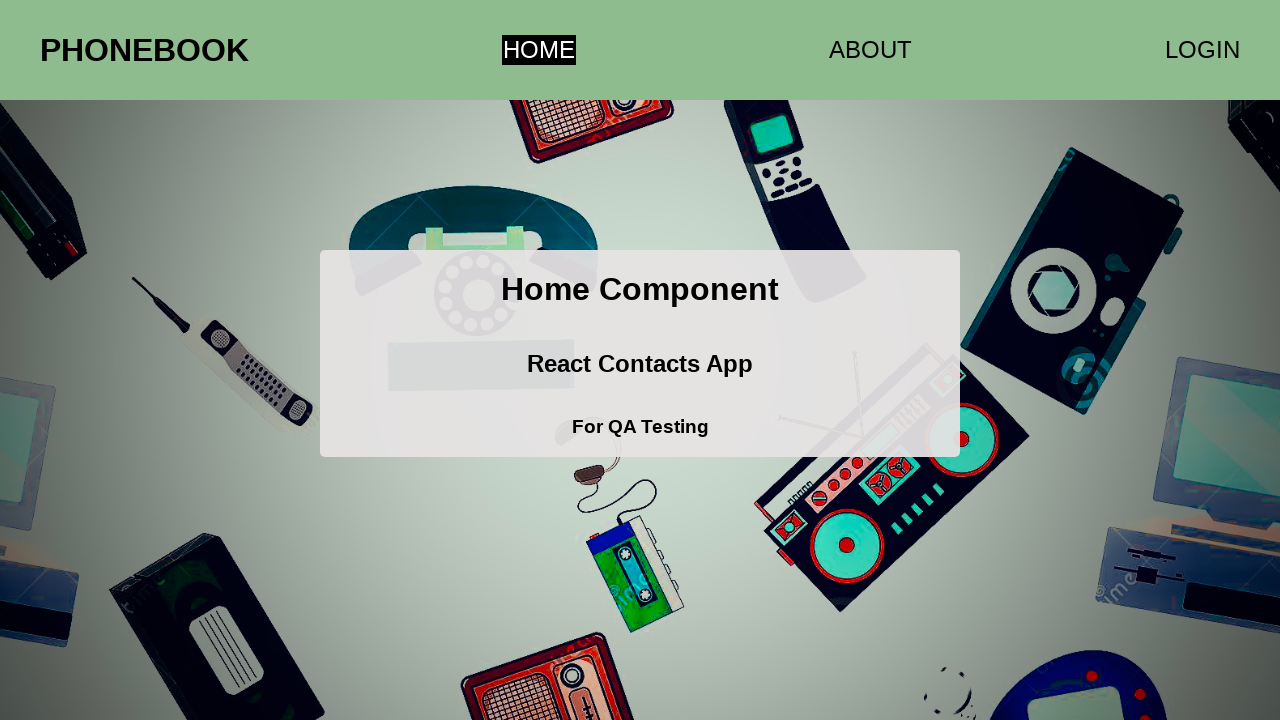